Searches for products with "ca" and verifies that specific products (Cauliflower, Carrot, Capsicum, Cashews) are visible in the results

Starting URL: https://rahulshettyacademy.com/seleniumPractise/#/

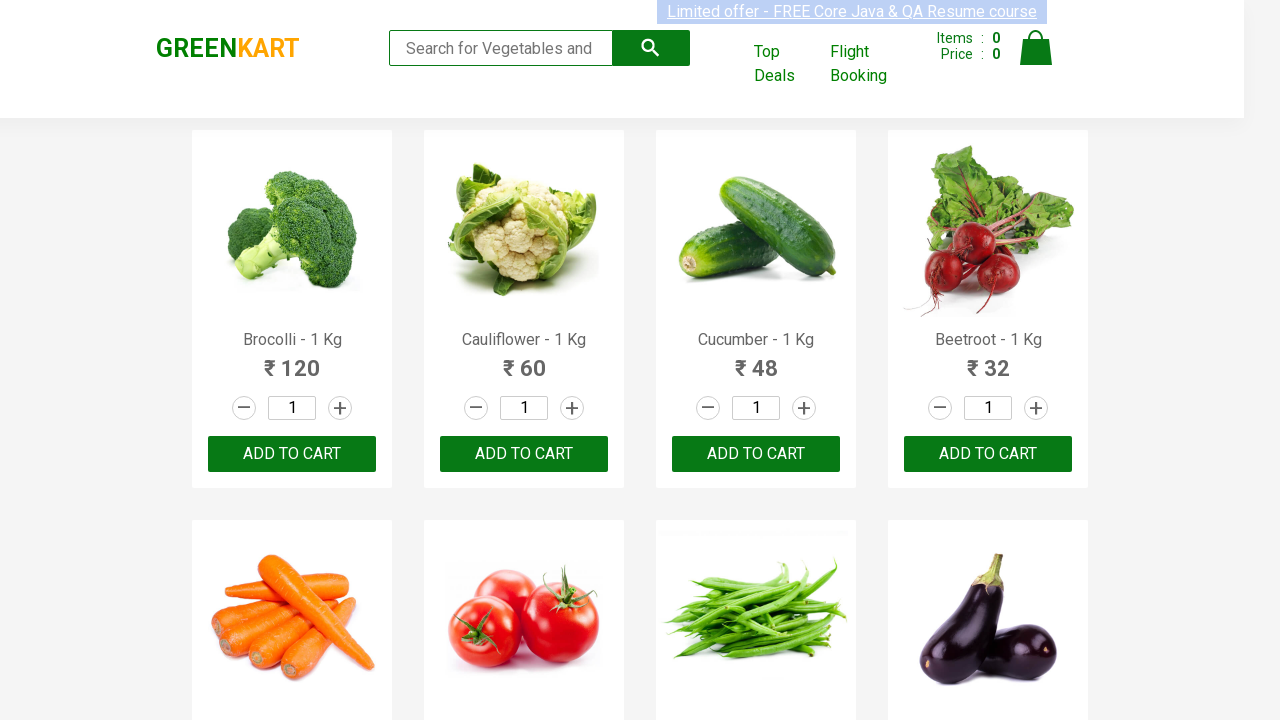

Filled search box with 'ca' on input.search-keyword
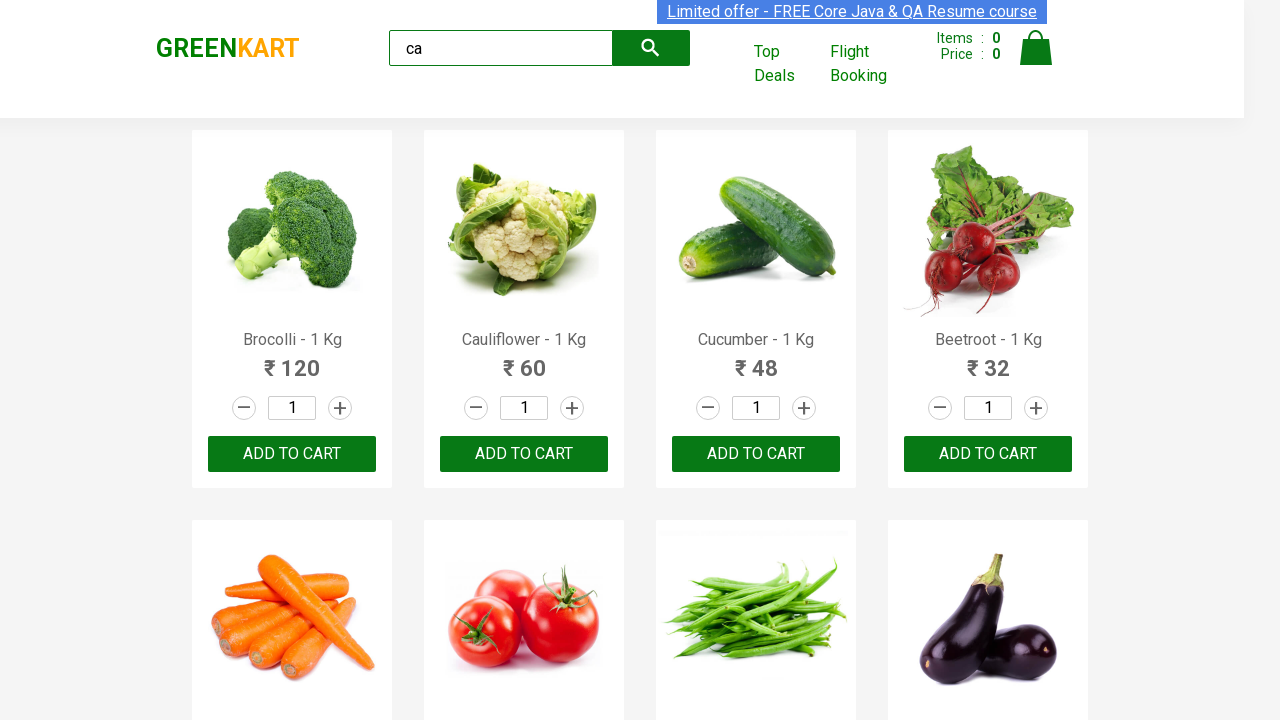

Waited 500ms for products to filter
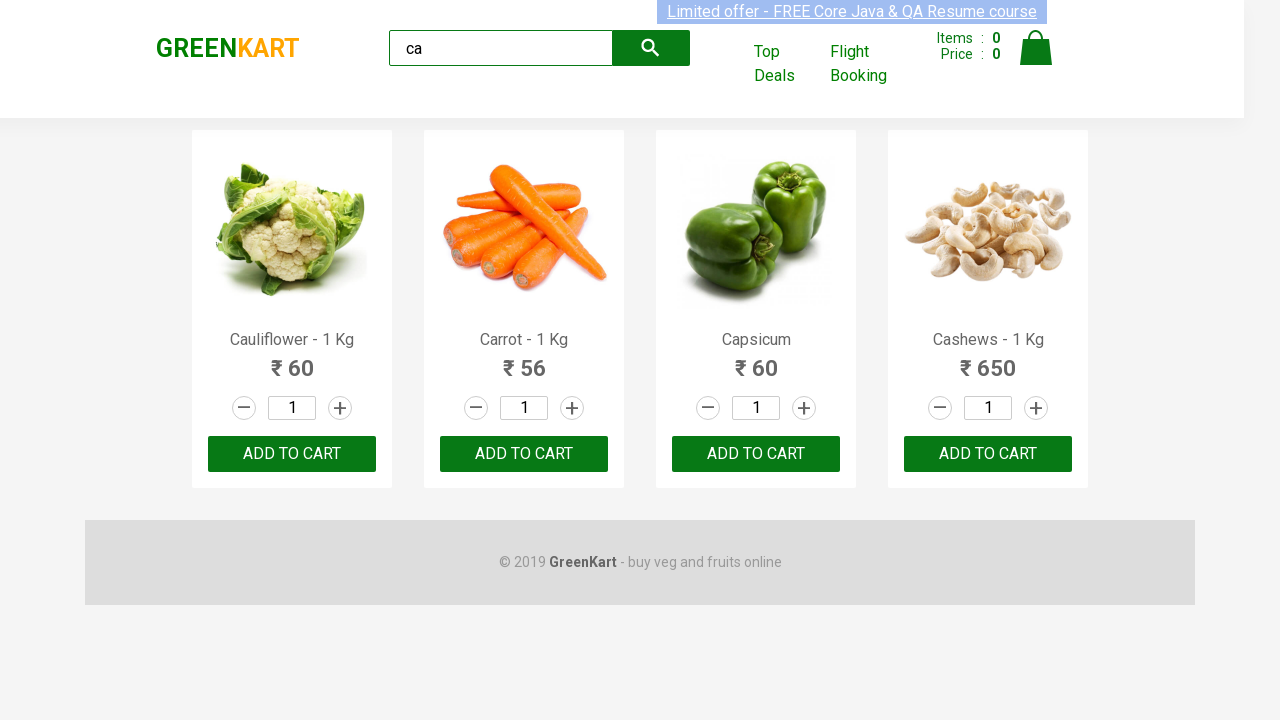

Retrieved all product elements from search results
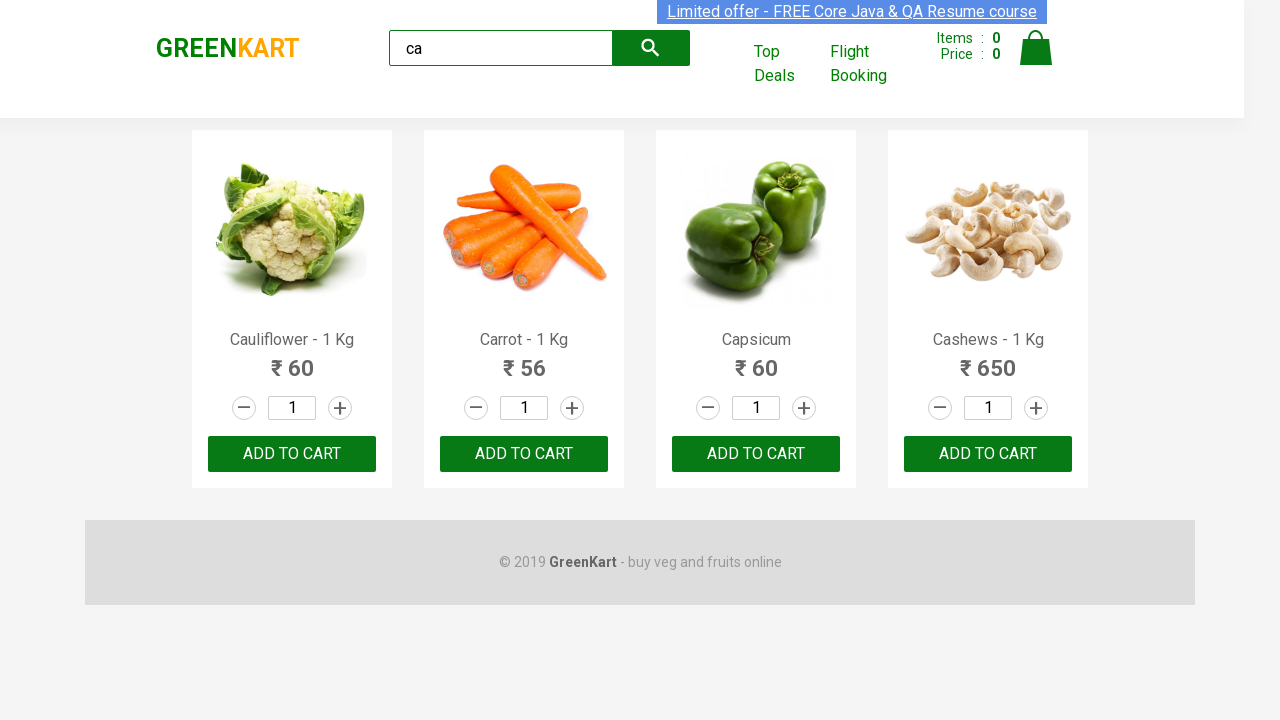

Retrieved product name: Cauliflower - 1 Kg
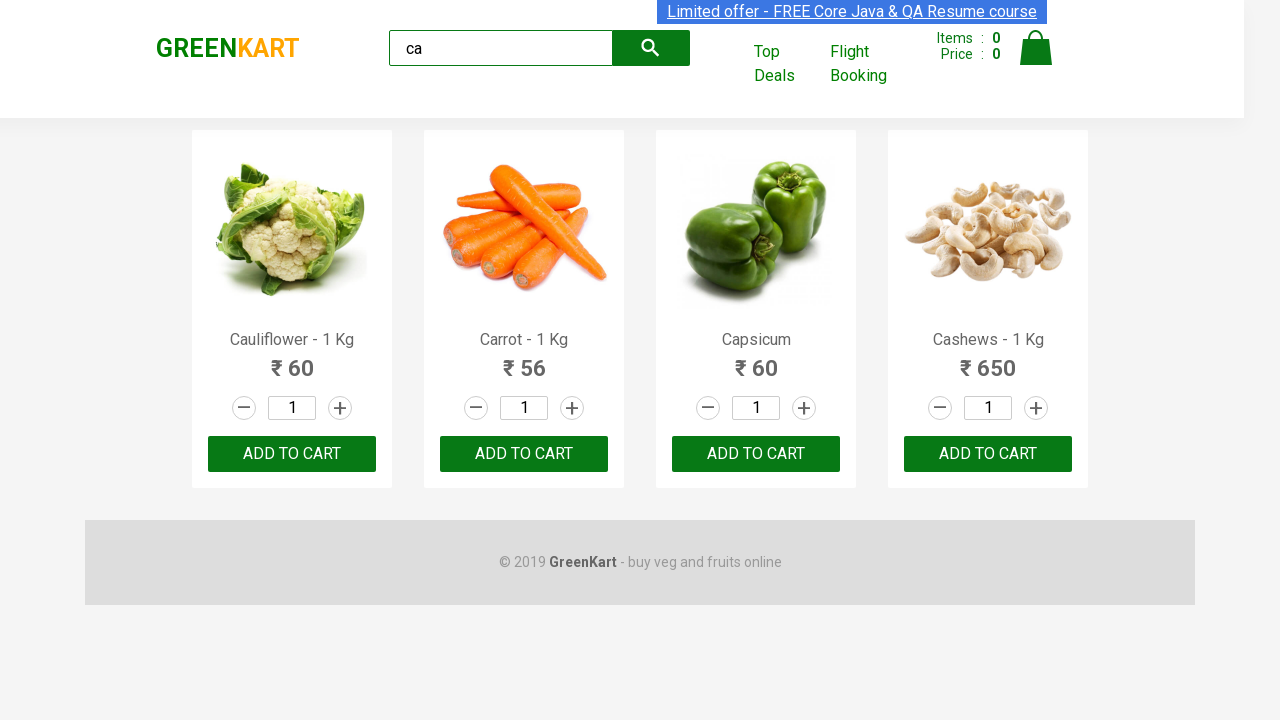

Verified product 'Cauliflower - 1 Kg' is visible
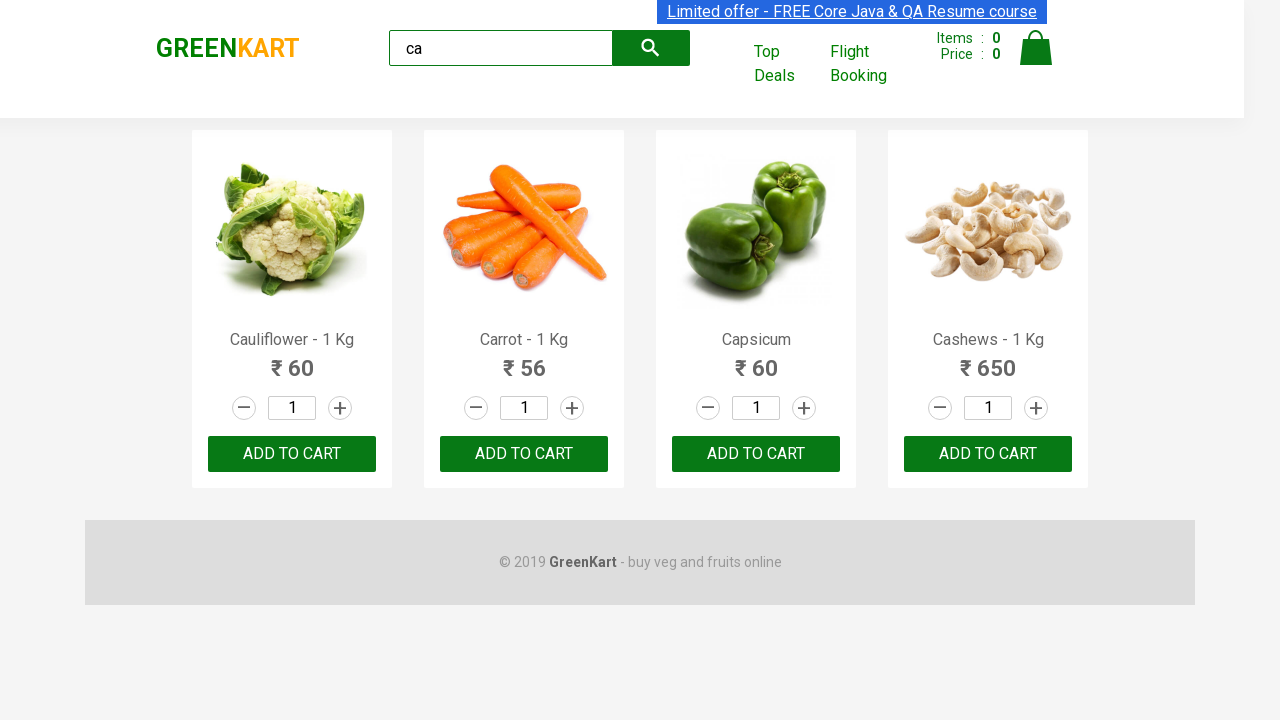

Retrieved product name: Carrot - 1 Kg
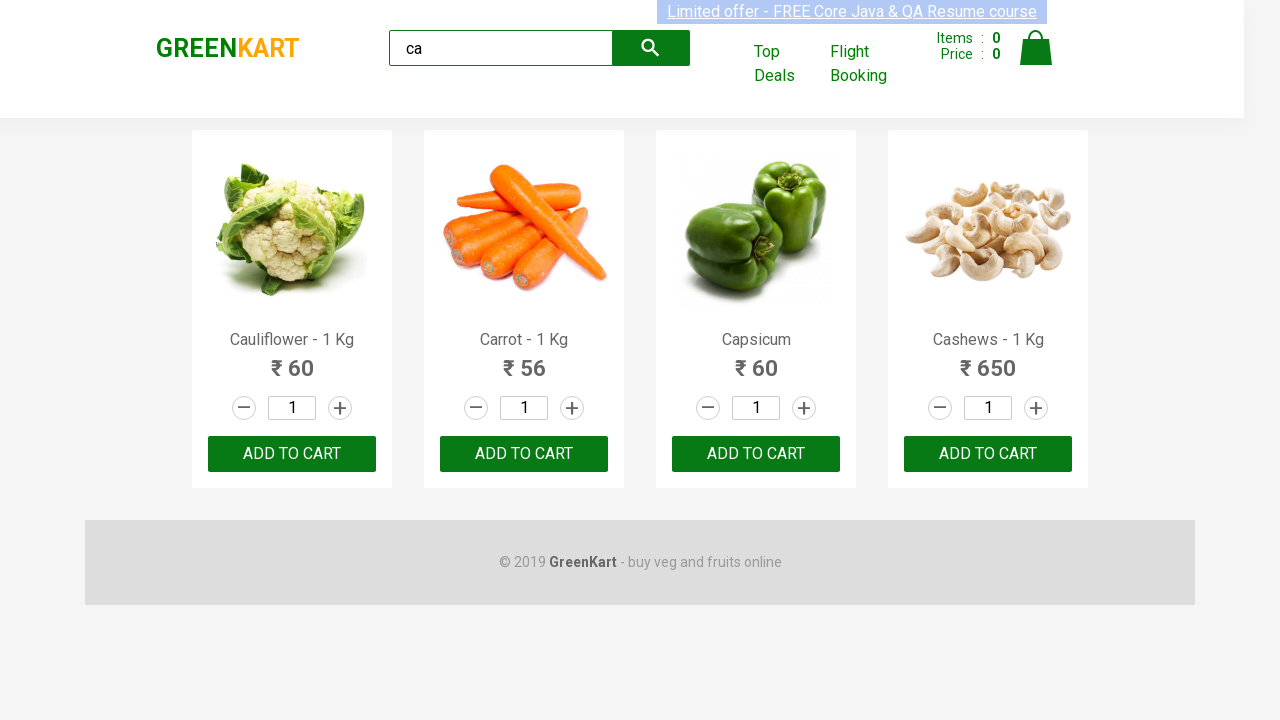

Verified product 'Carrot - 1 Kg' is visible
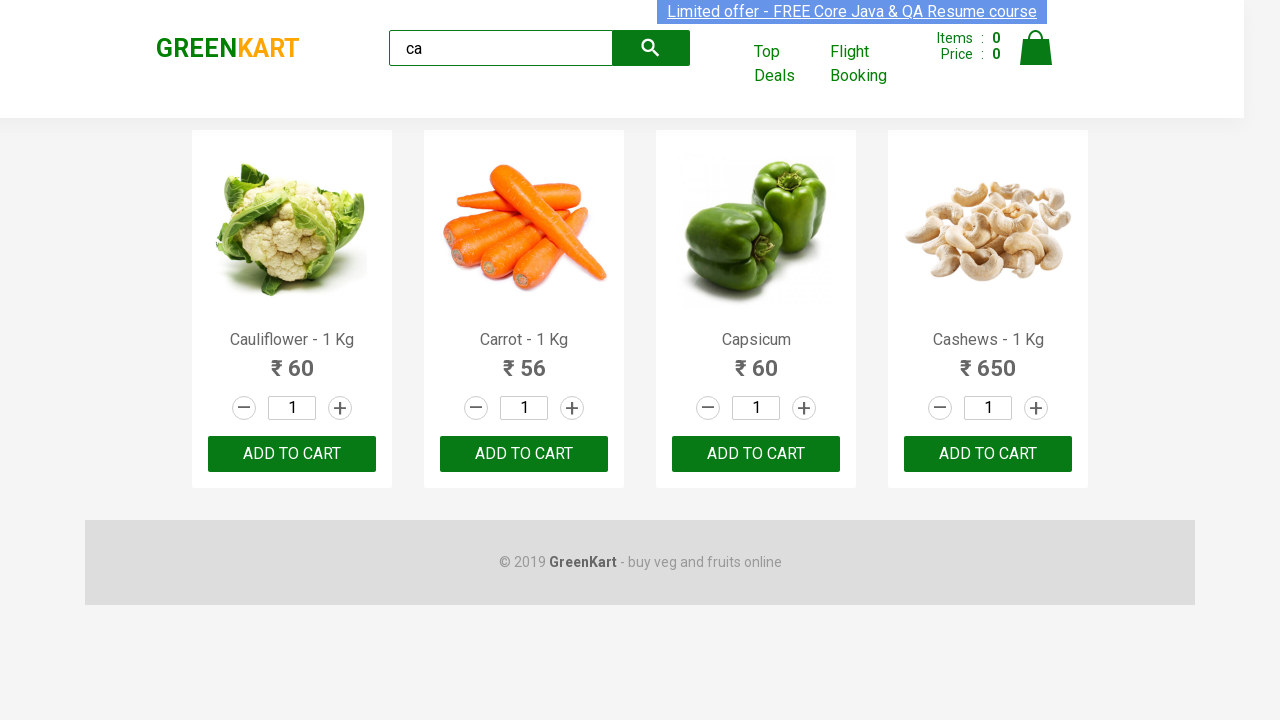

Retrieved product name: Capsicum
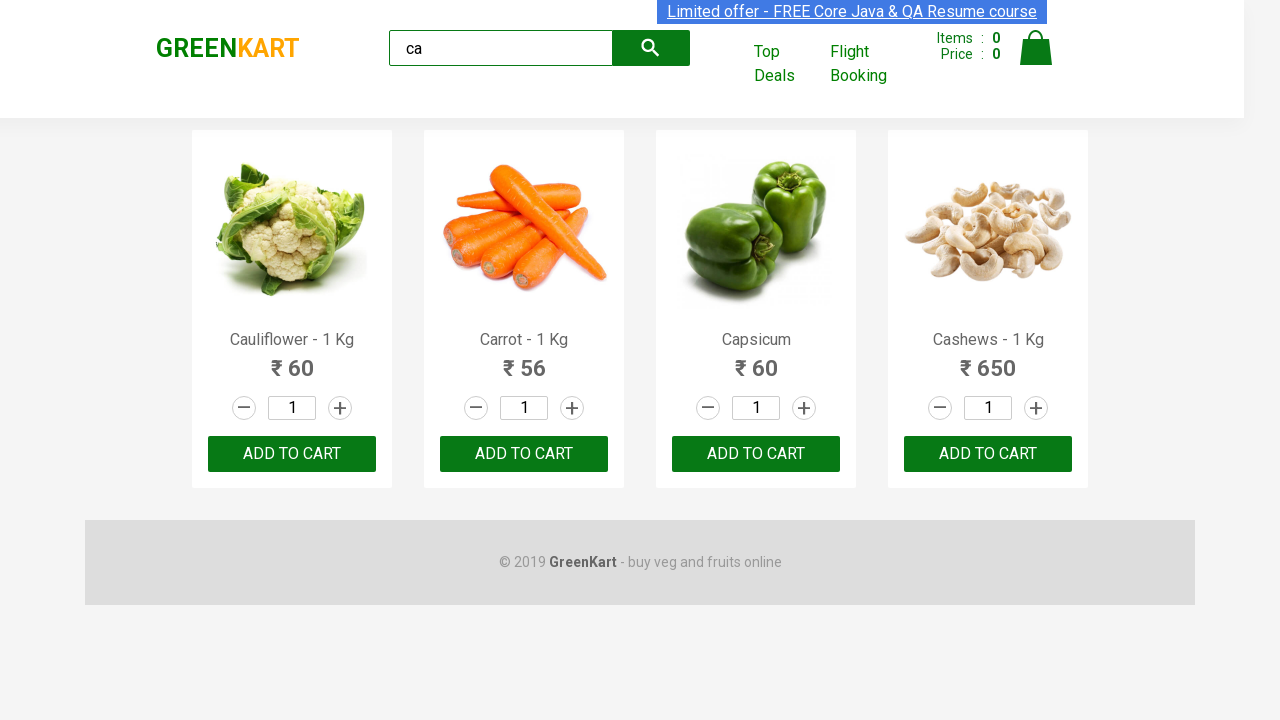

Verified product 'Capsicum' is visible
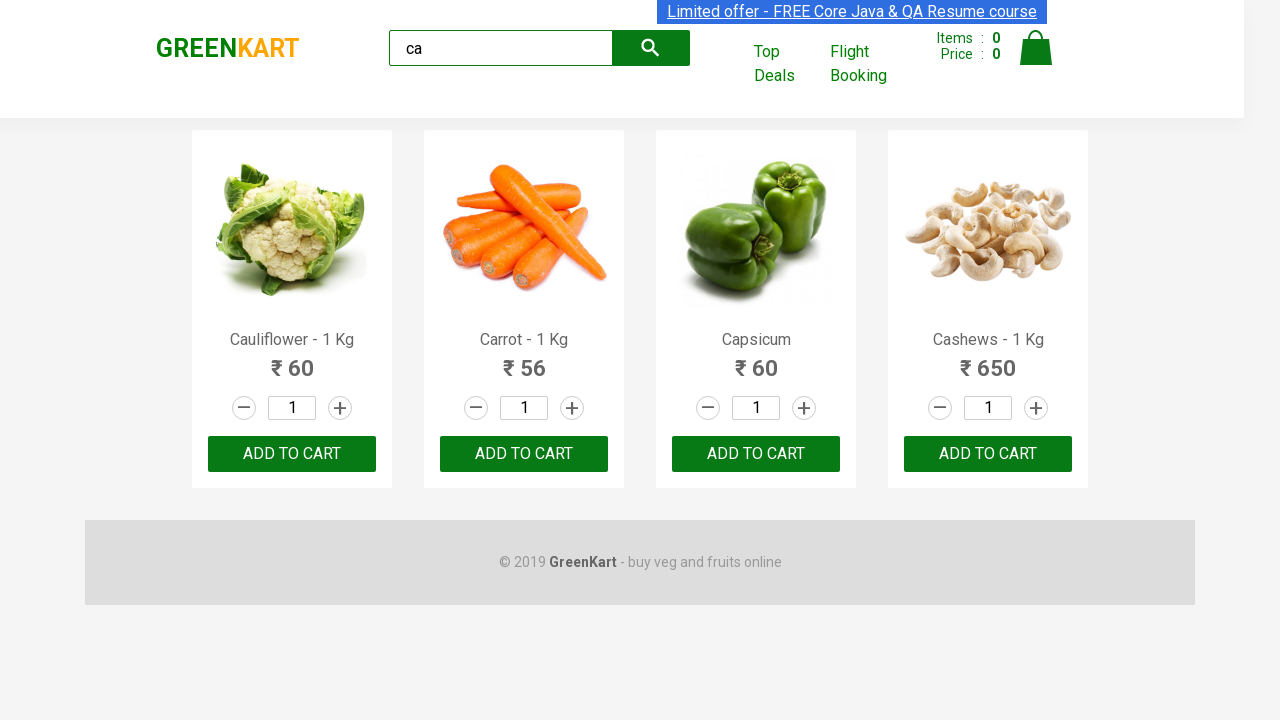

Retrieved product name: Cashews - 1 Kg
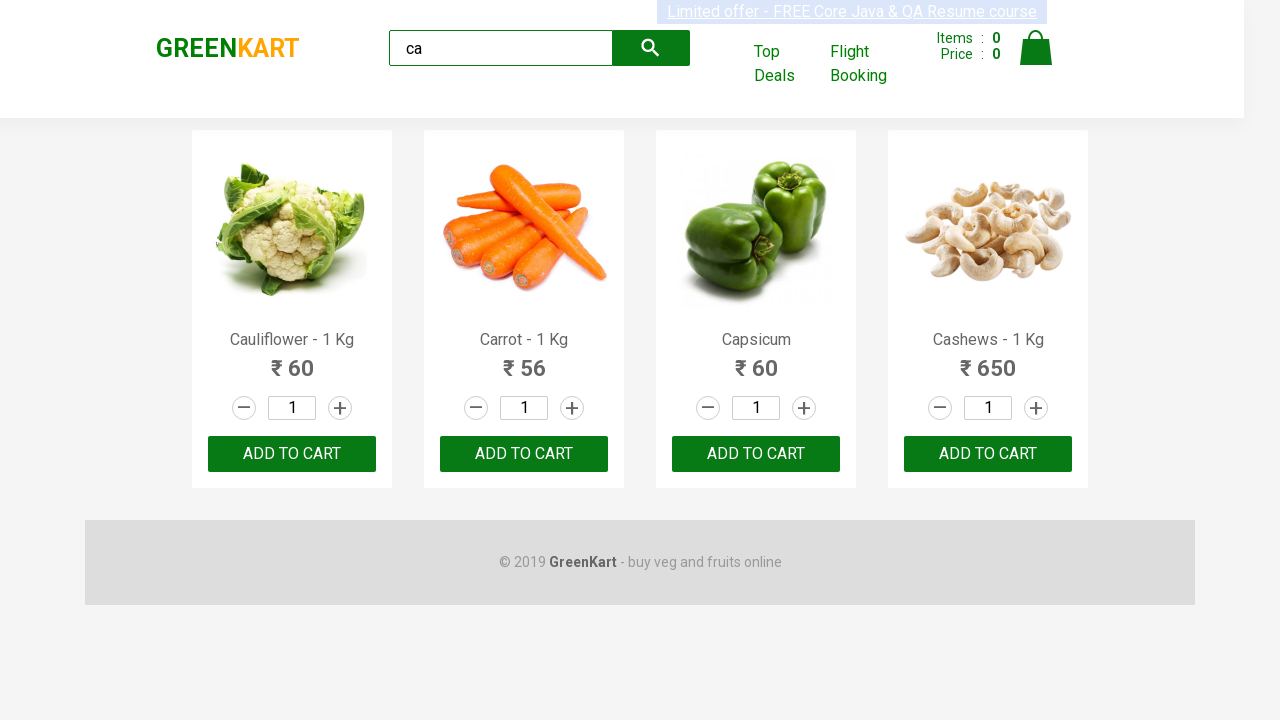

Verified product 'Cashews - 1 Kg' is visible
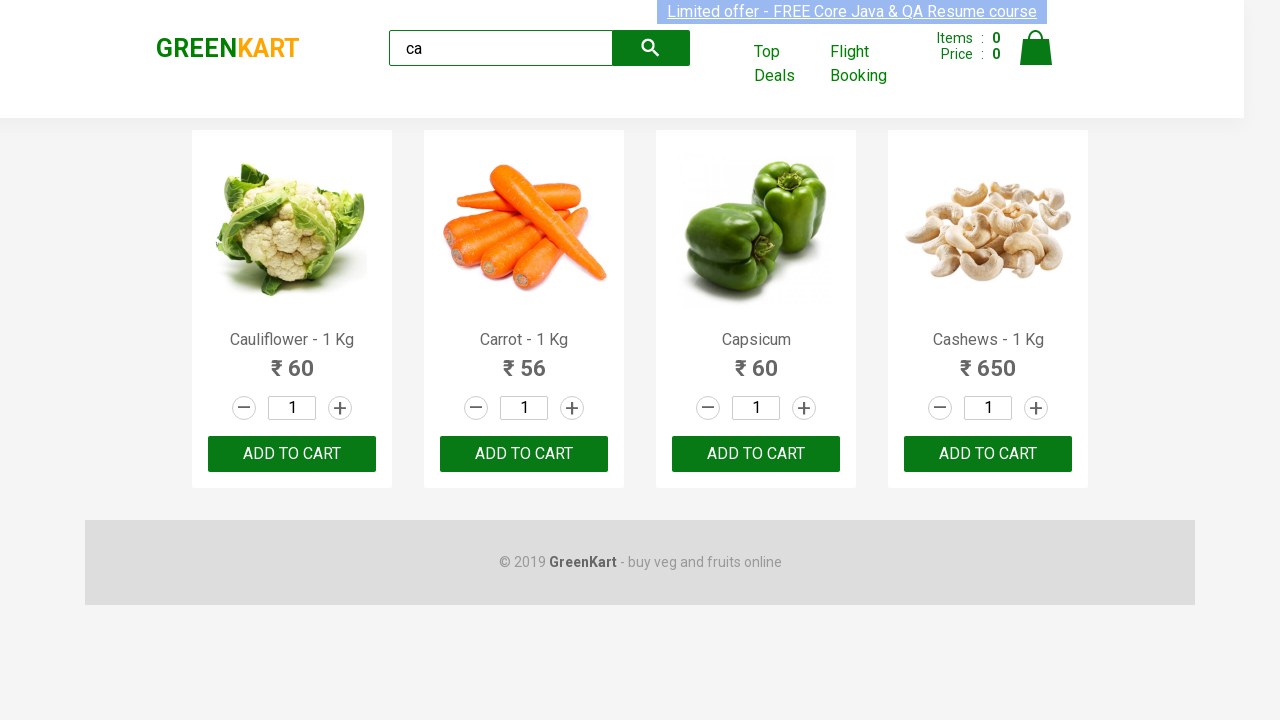

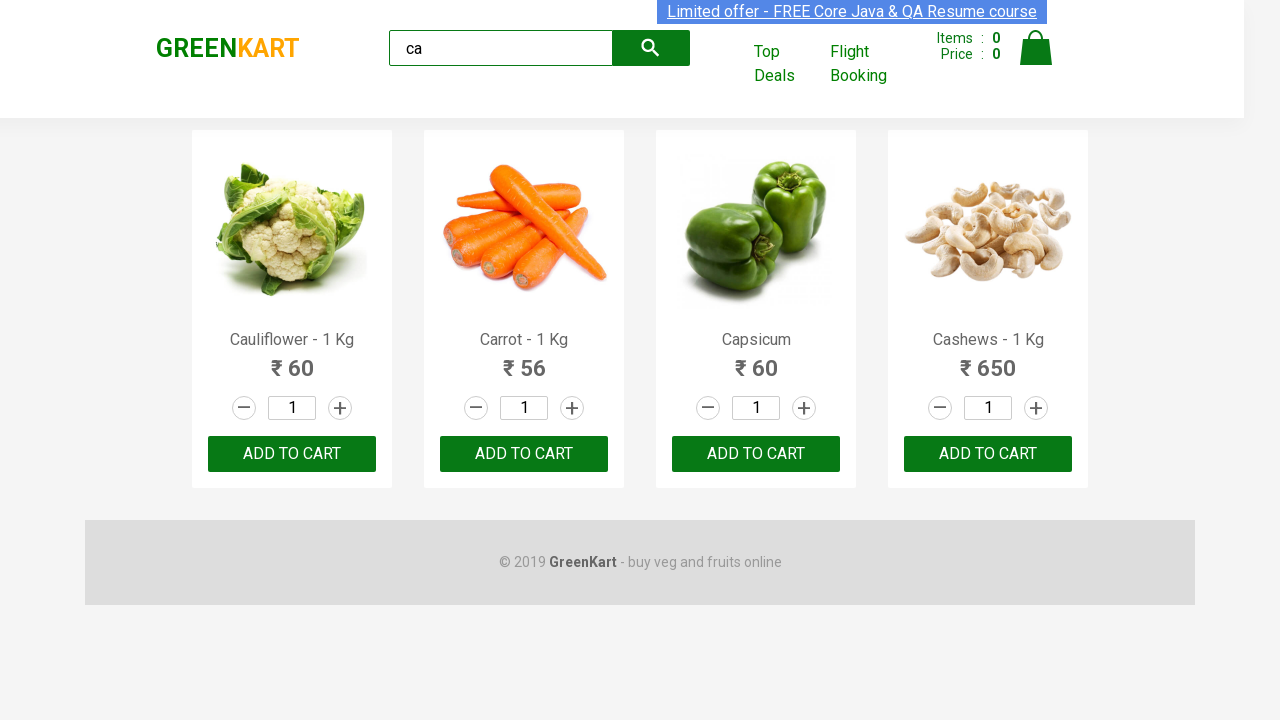